Tests hover functionality by moving mouse over user profile images and verifying that profile information appears

Starting URL: https://the-internet.herokuapp.com/hovers

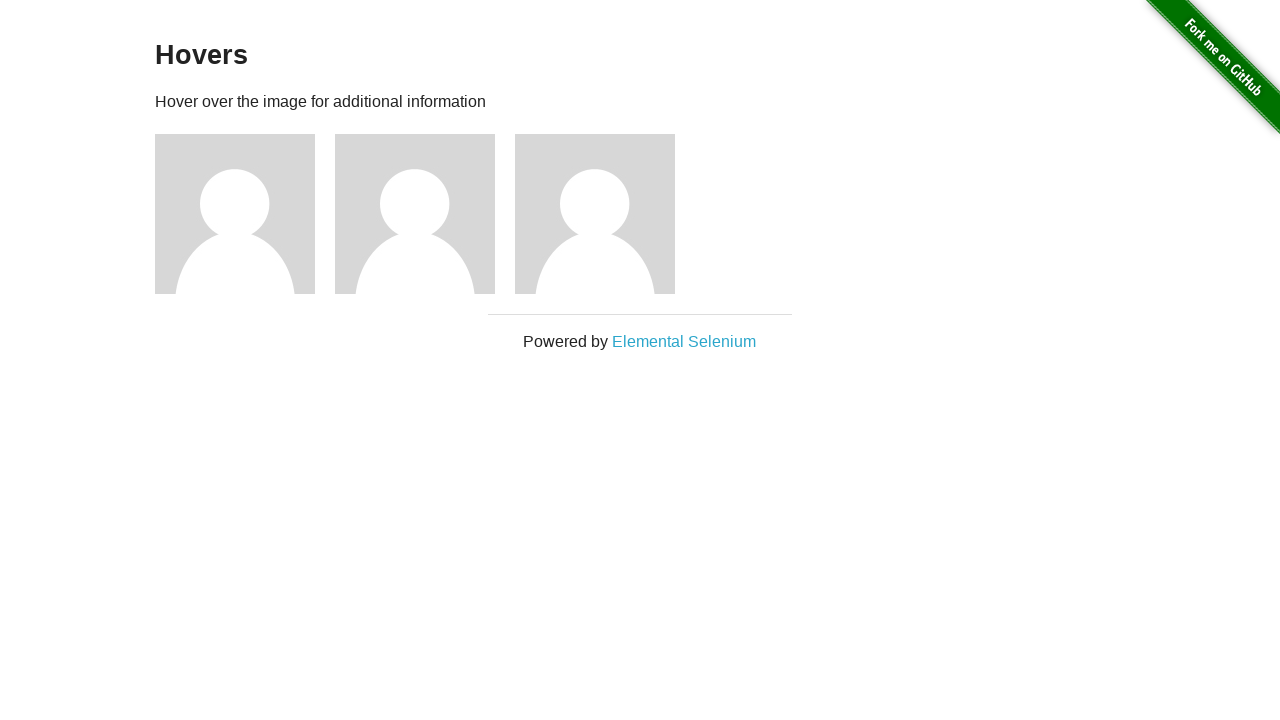

Waited for user profile figure elements to be visible
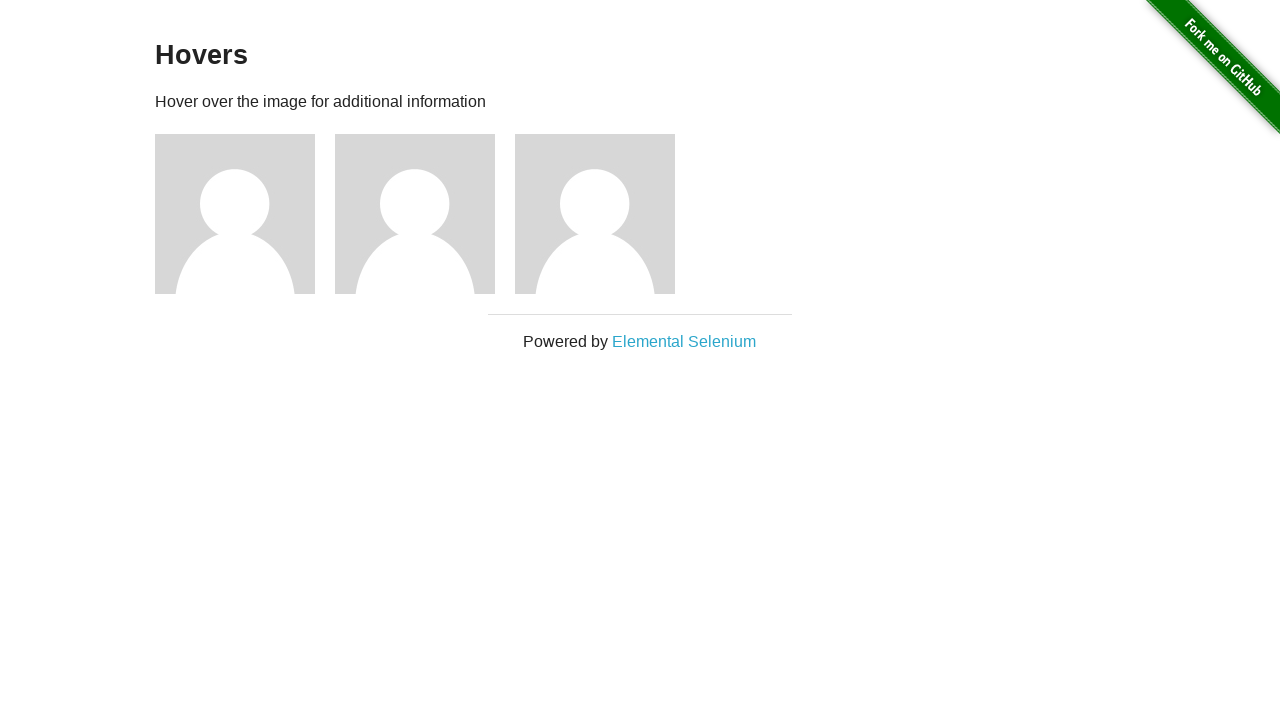

Hovered over first user profile image at (245, 214) on xpath=//div[@class='figure'] >> nth=0
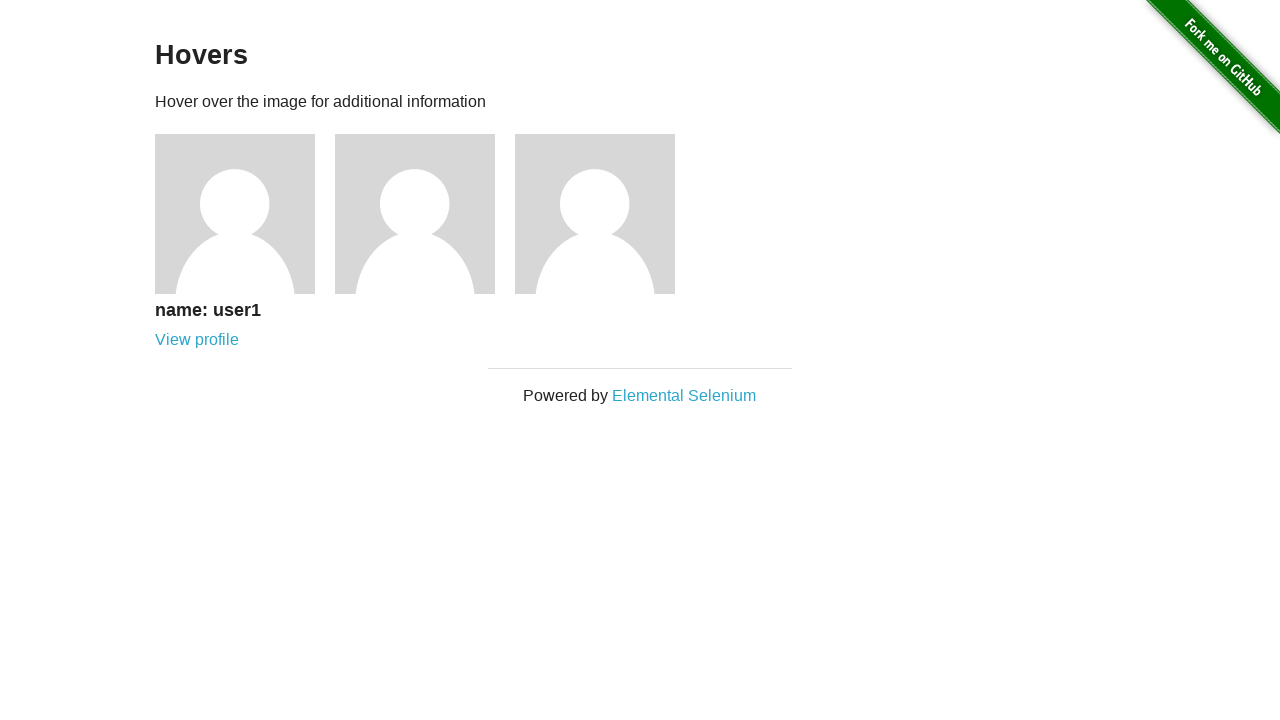

Verified first user's profile information appeared
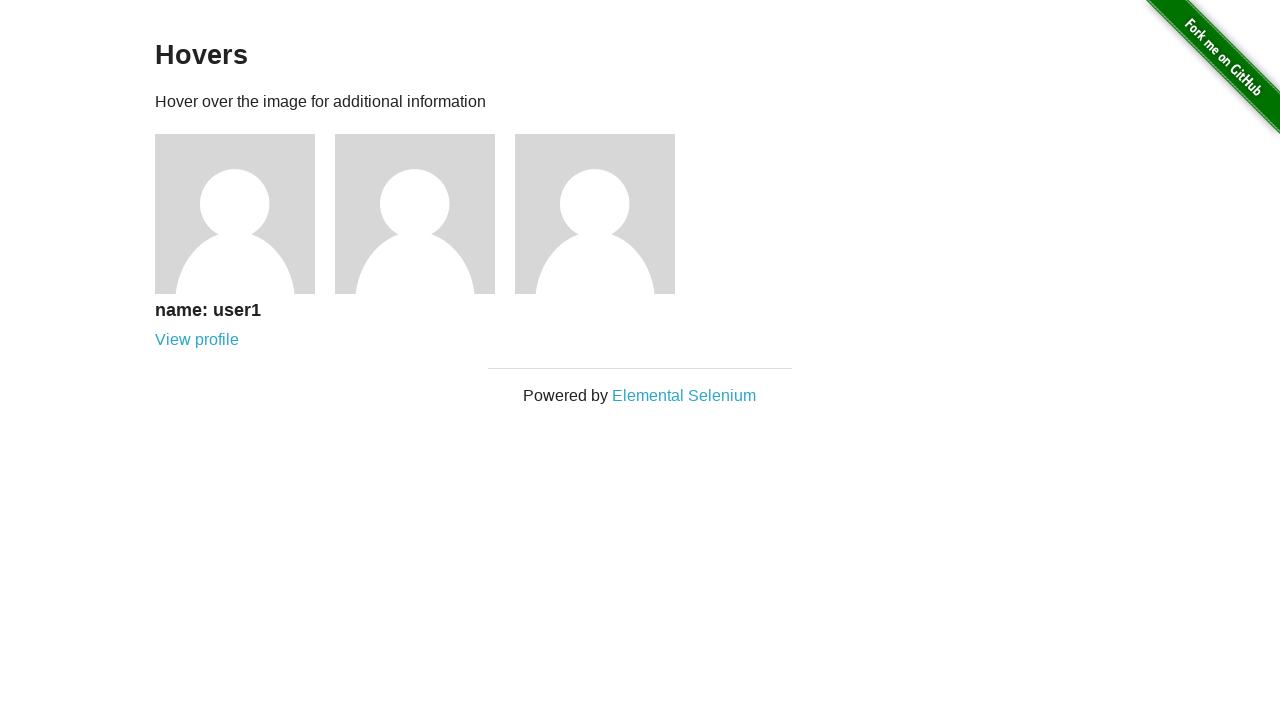

Hovered over second user profile image at (425, 214) on xpath=//div[@class='figure'] >> nth=1
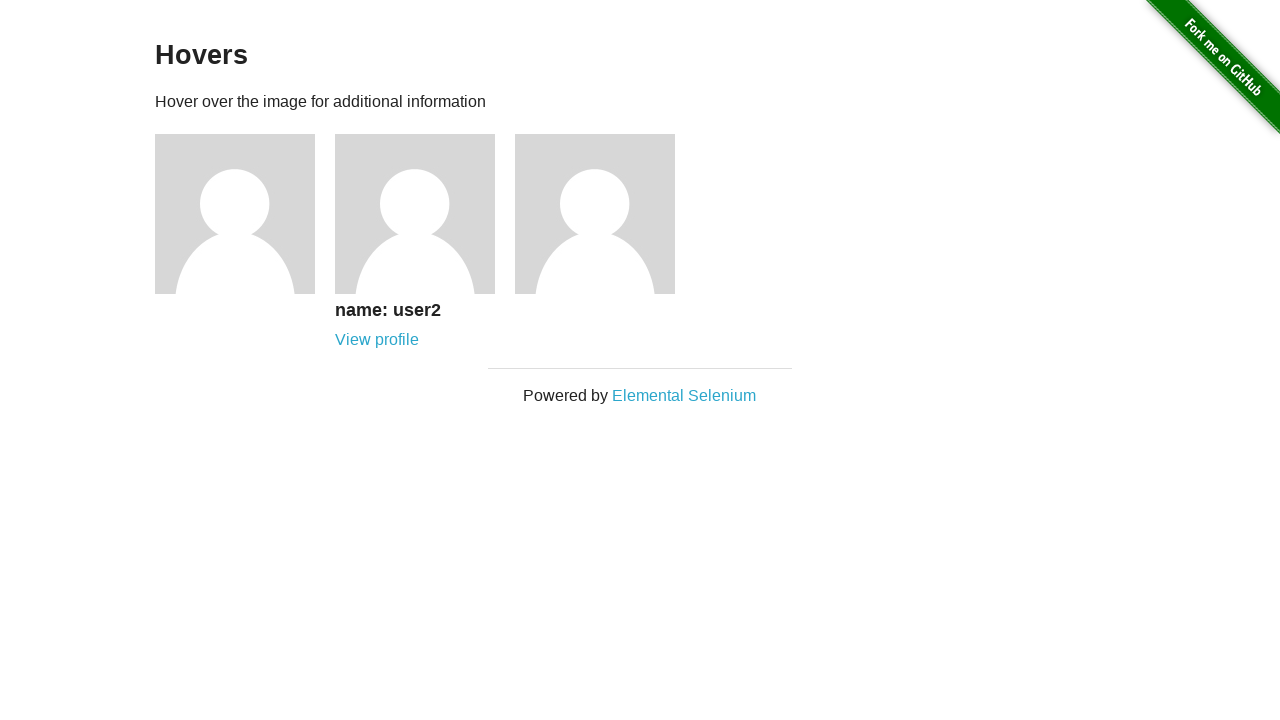

Verified second user's profile information appeared
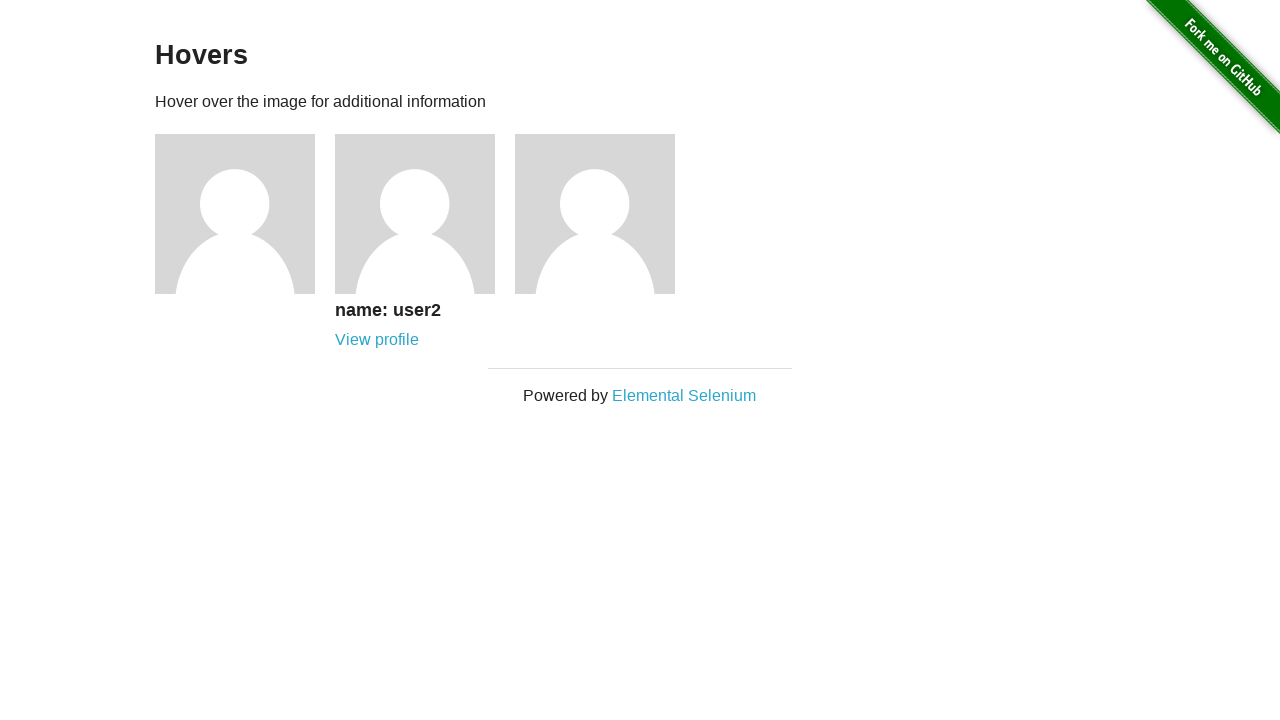

Hovered over third user profile image at (605, 214) on xpath=//div[@class='figure'] >> nth=2
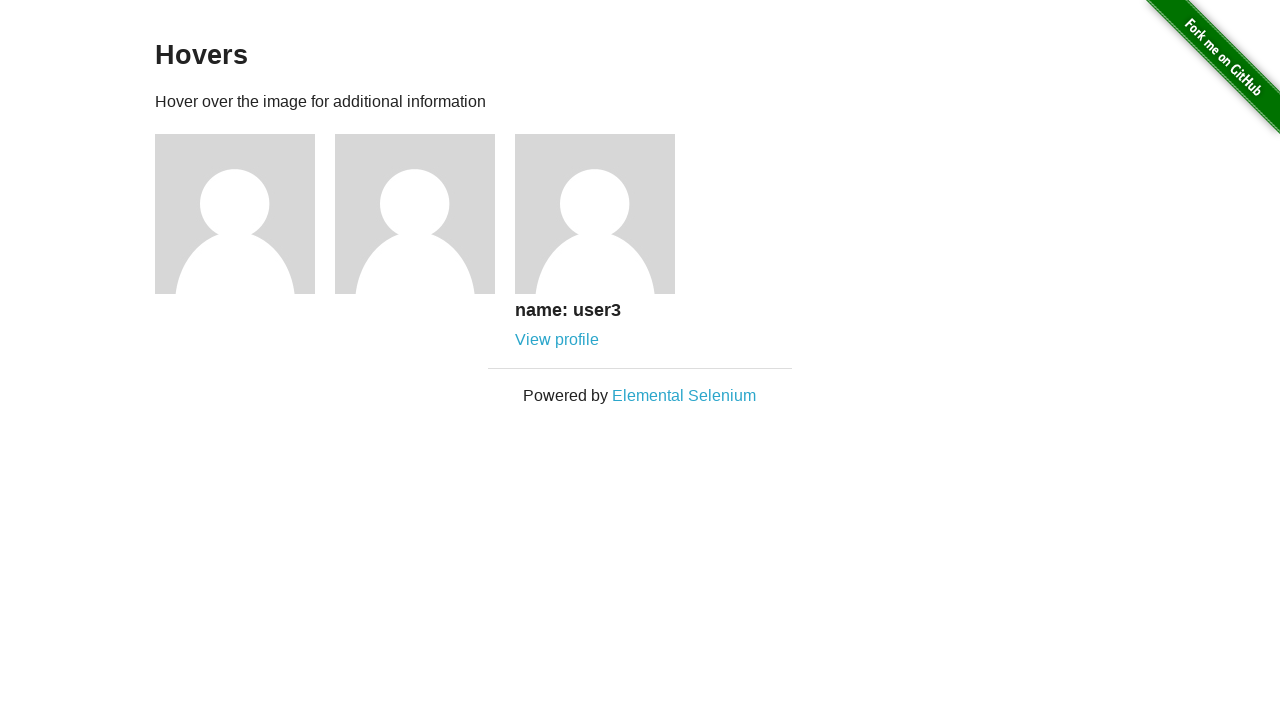

Verified third user's profile information appeared
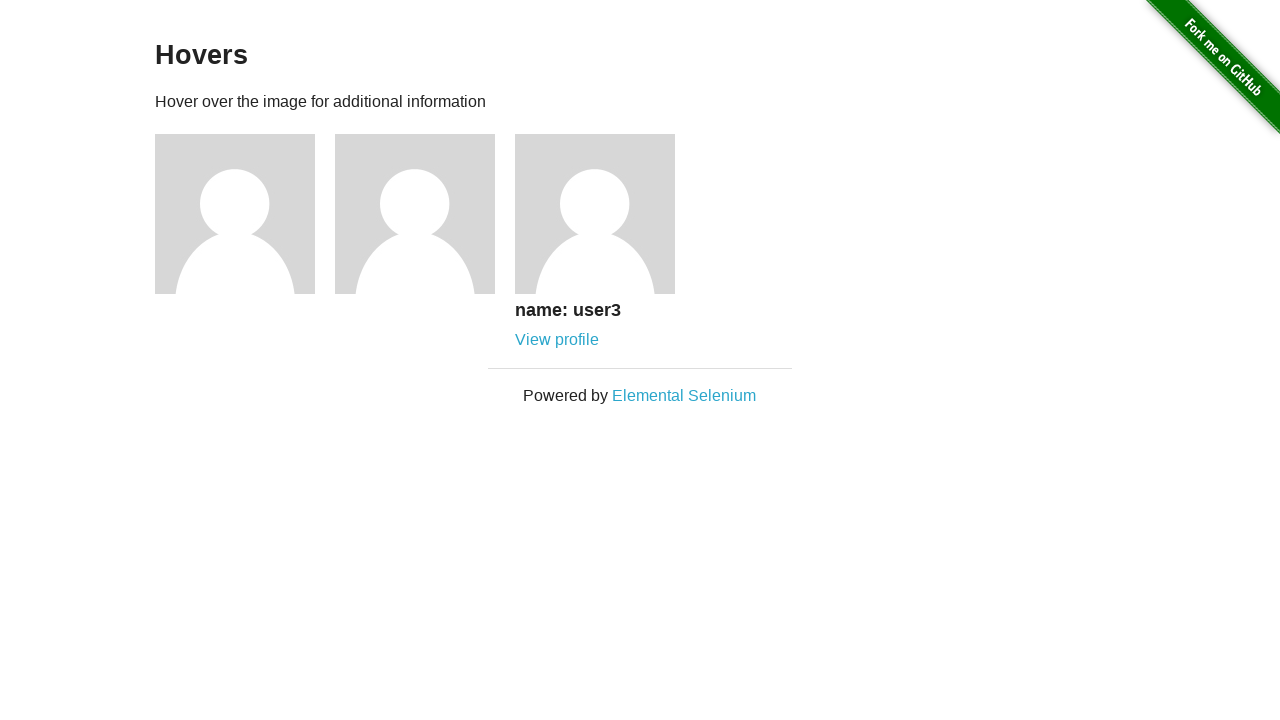

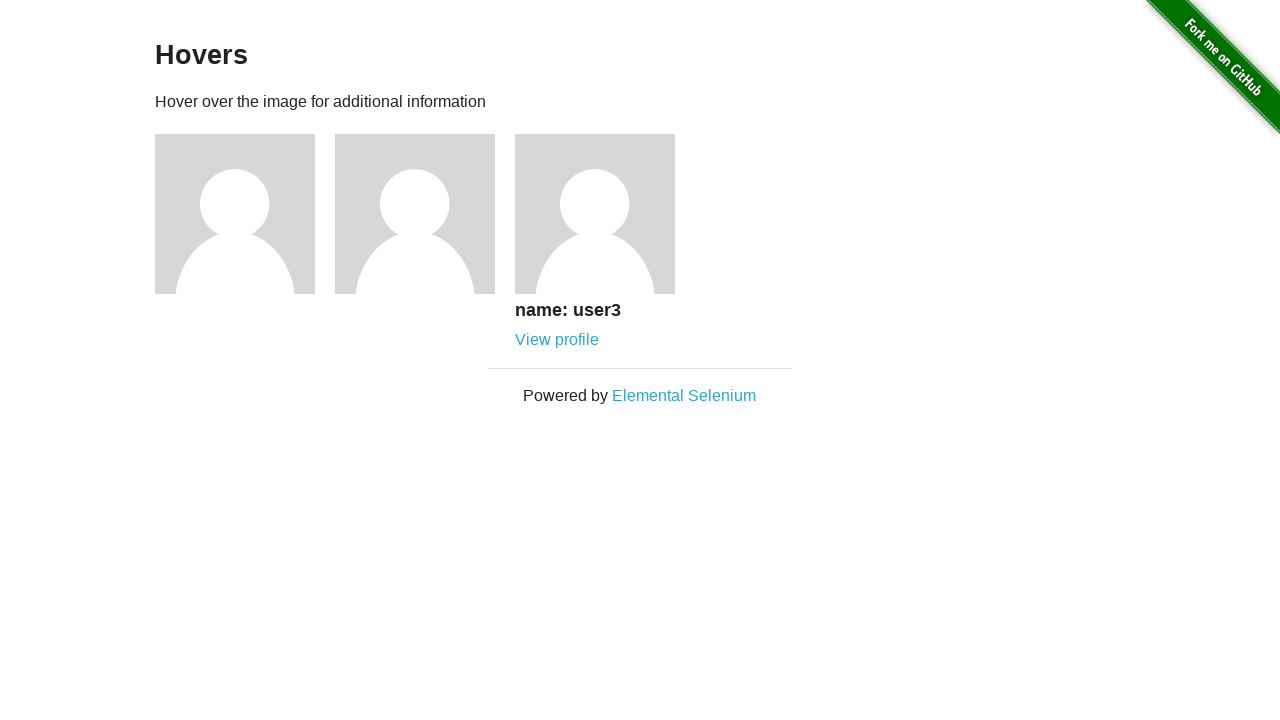